Tests floating menu page by navigating to it, scrolling down the page, and verifying the menu remains visible

Starting URL: https://the-internet.herokuapp.com/

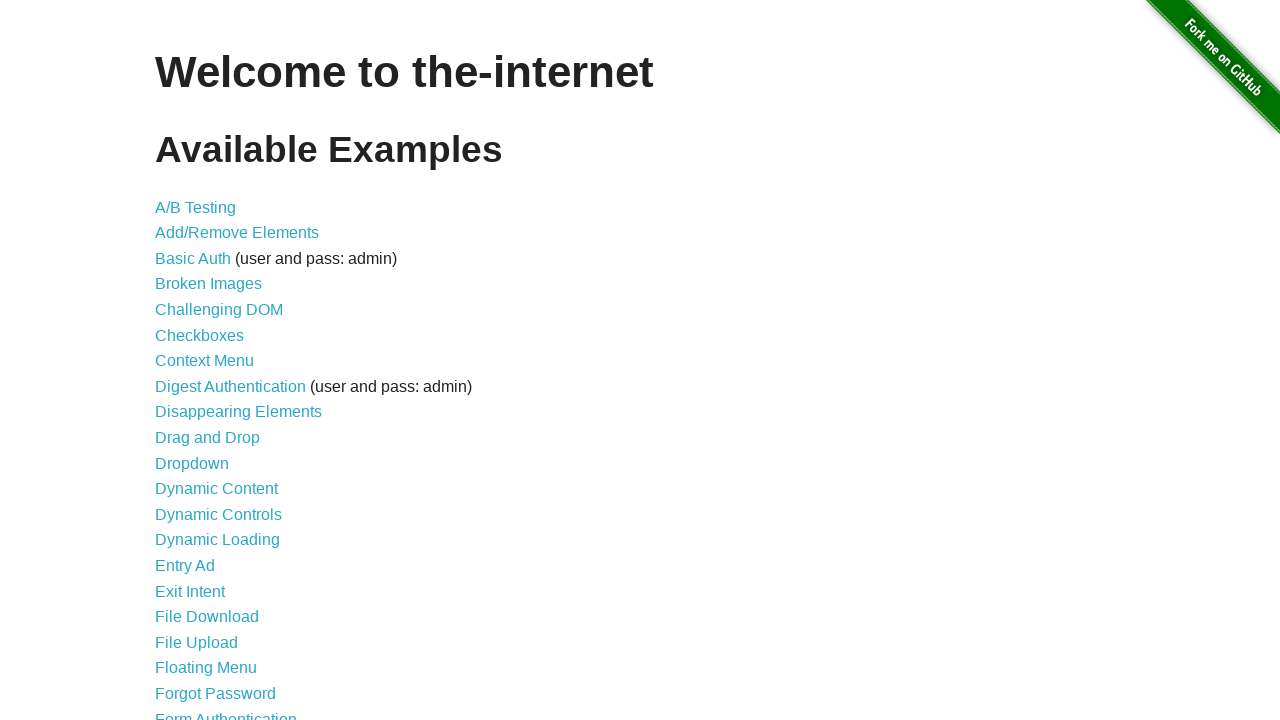

Waited for floating menu link to be visible
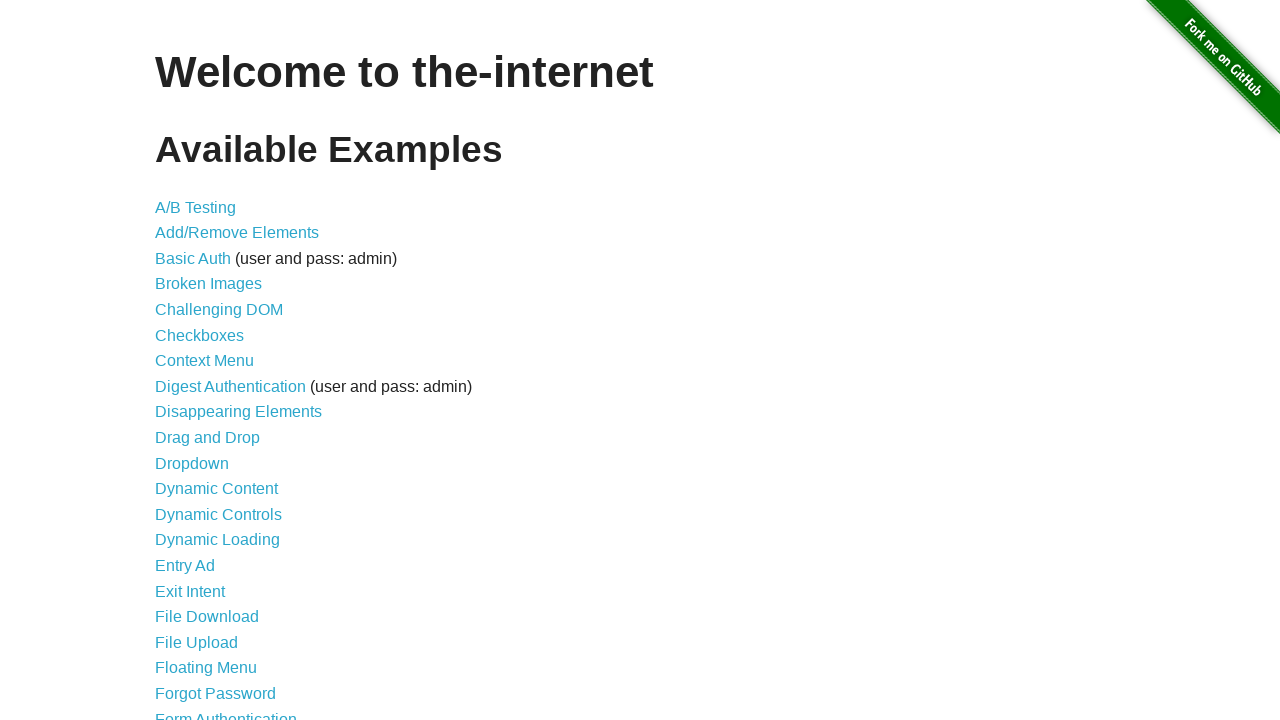

Clicked floating menu link at (206, 668) on xpath=//a [@href='/floating_menu']
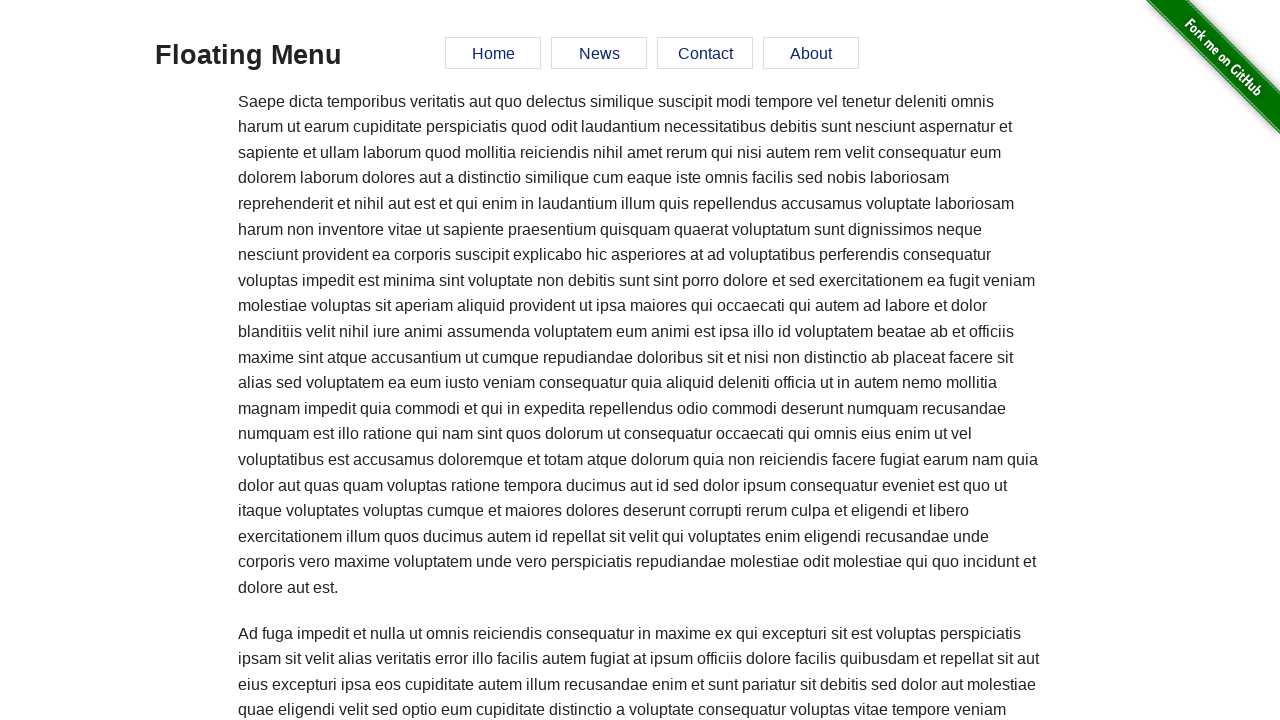

Waited for floating menu to be visible
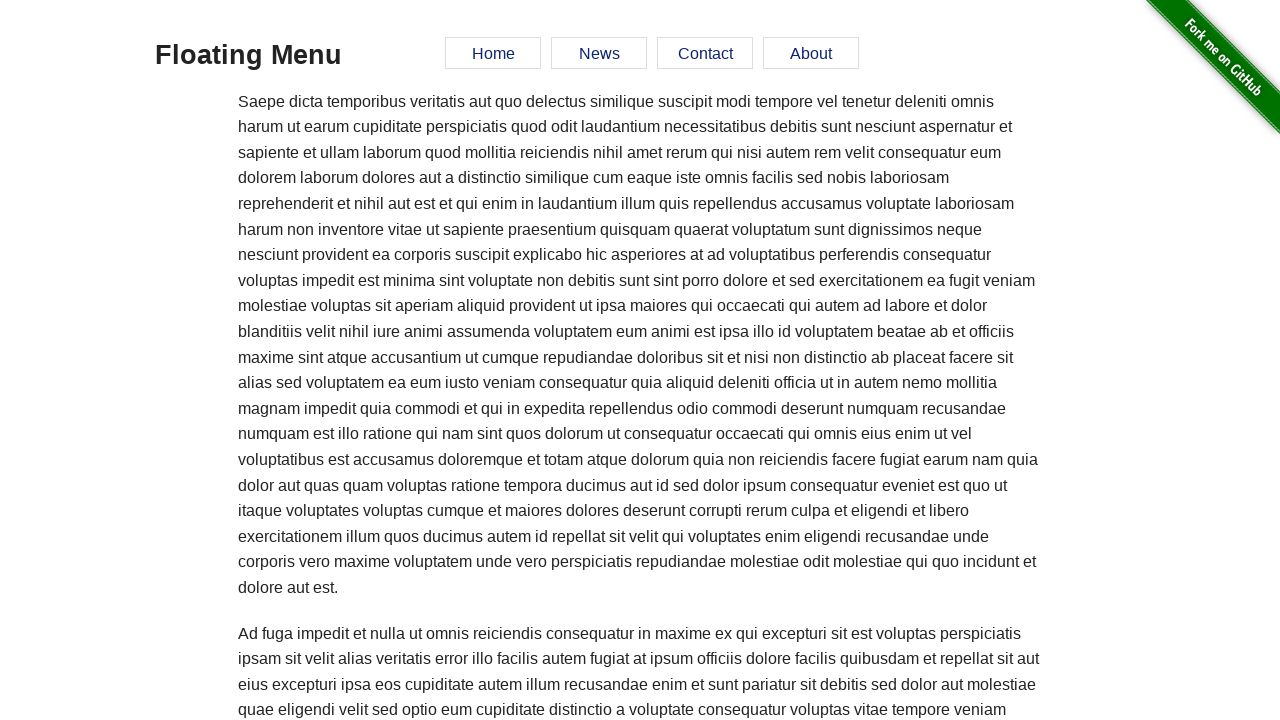

Scrolled down to external link element
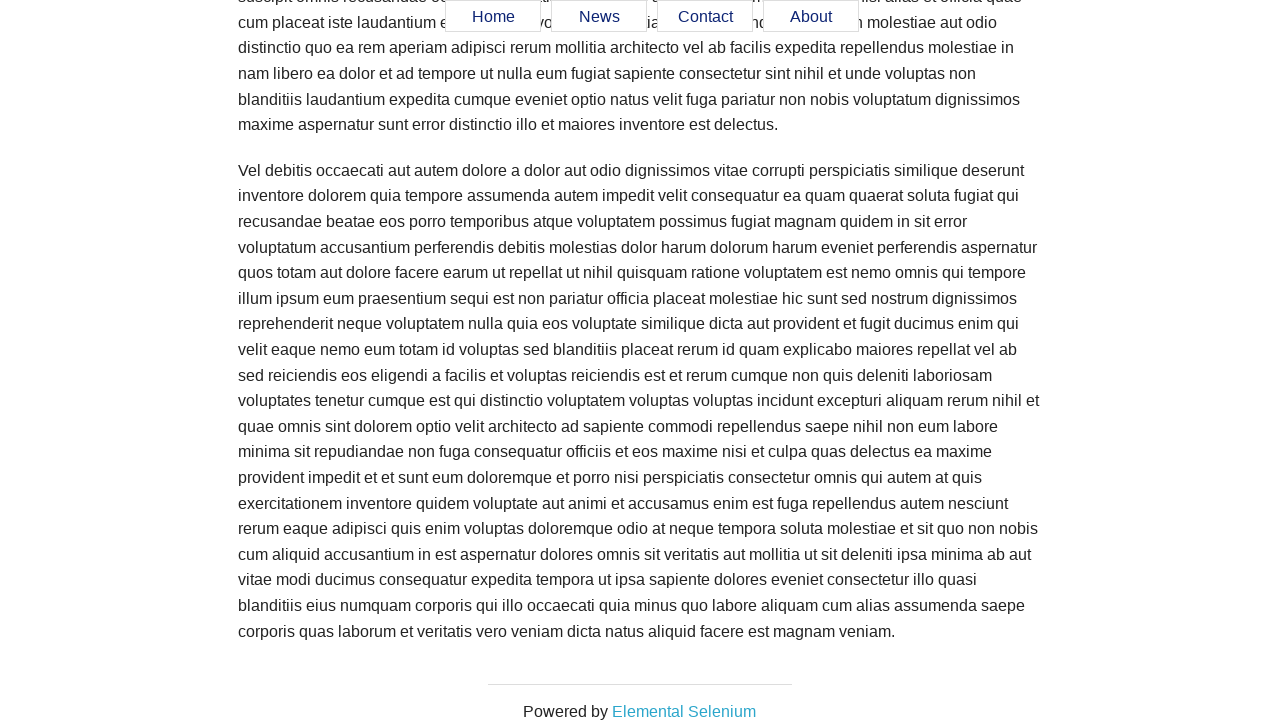

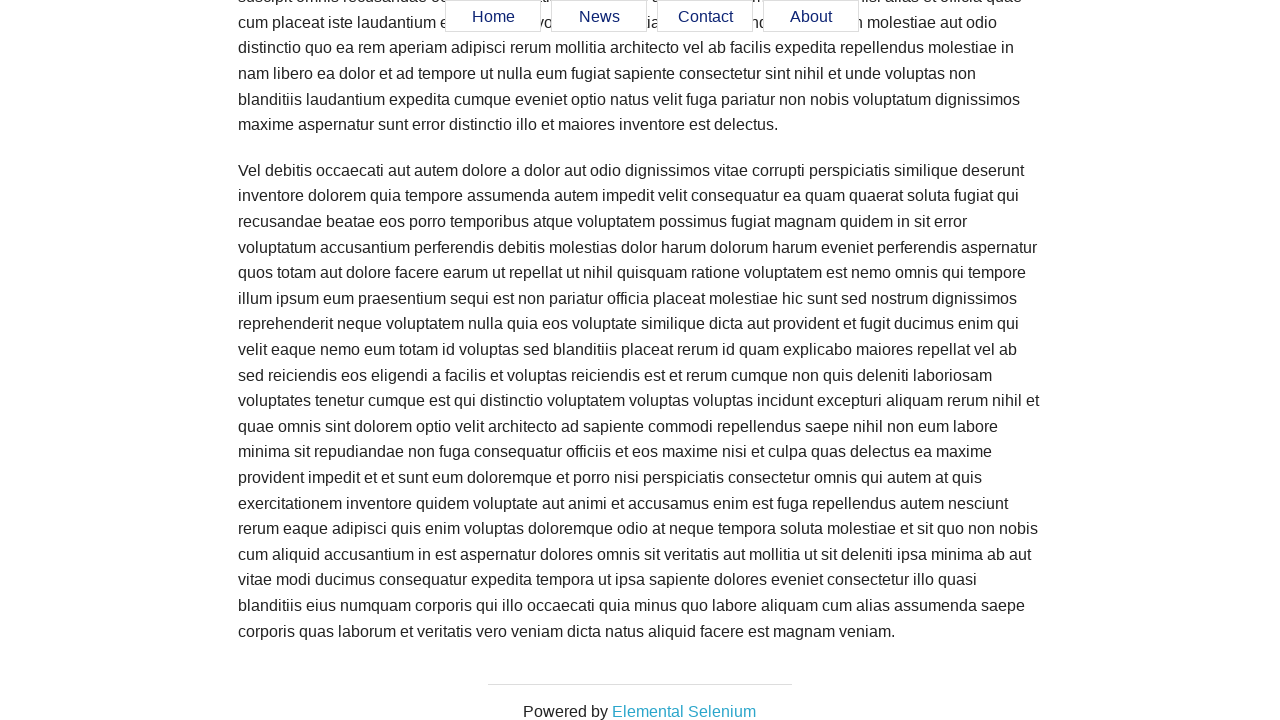